Tests dynamic element appearance by clicking a button, verifying paragraph text appears, and takes a screenshot if successful

Starting URL: https://testeroprogramowania.github.io/selenium/wait2.html

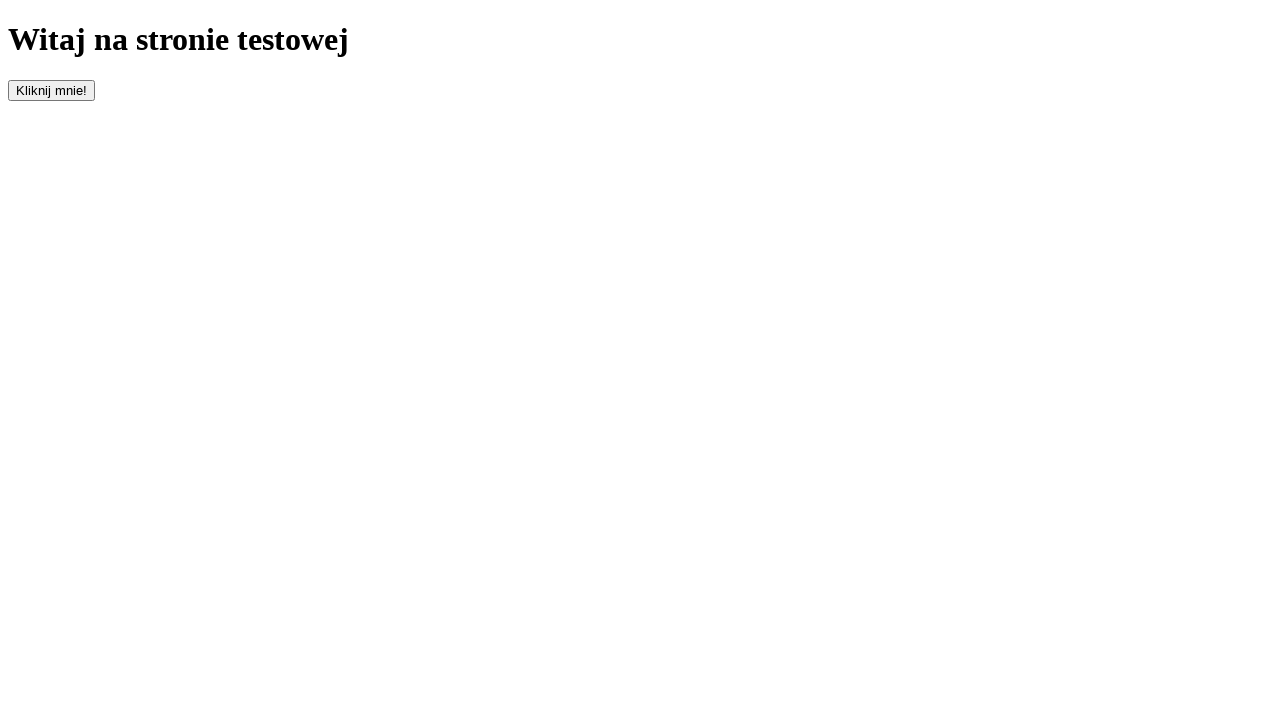

Navigated to wait2.html page
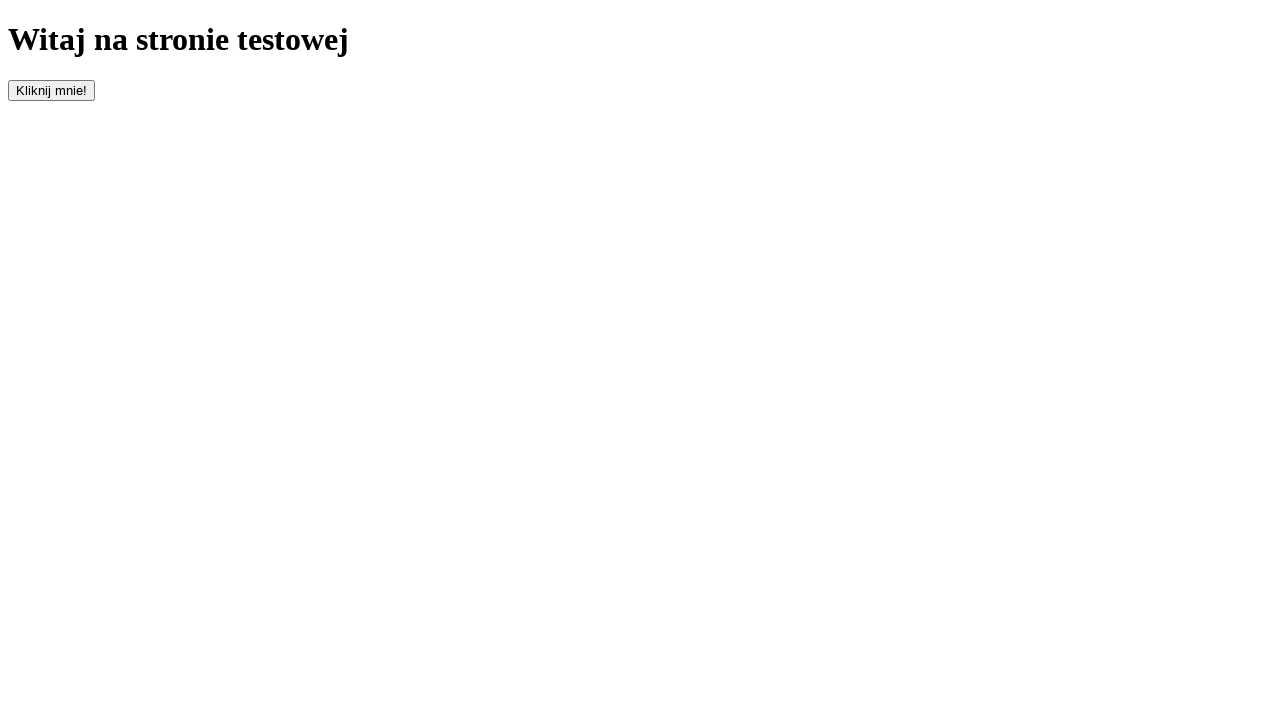

Clicked the button with id 'clickOnMe' to trigger dynamic element at (52, 90) on #clickOnMe
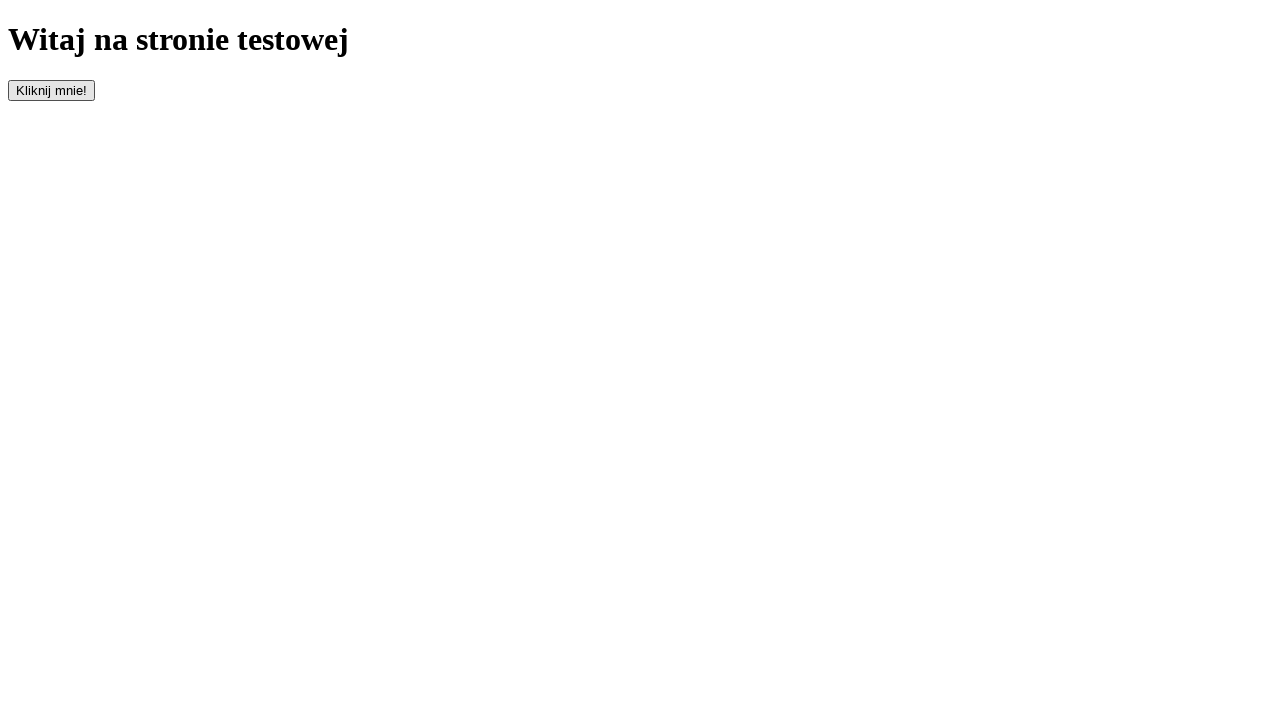

Paragraph element appeared on the page
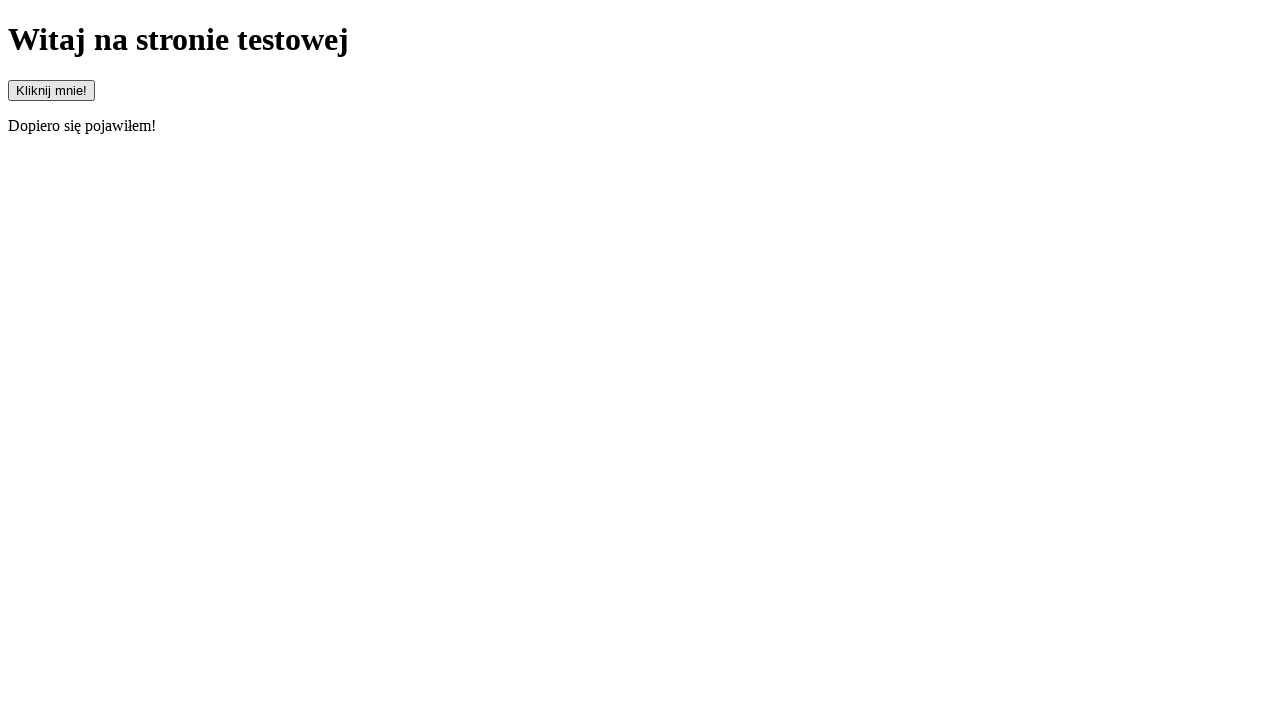

Retrieved paragraph text content
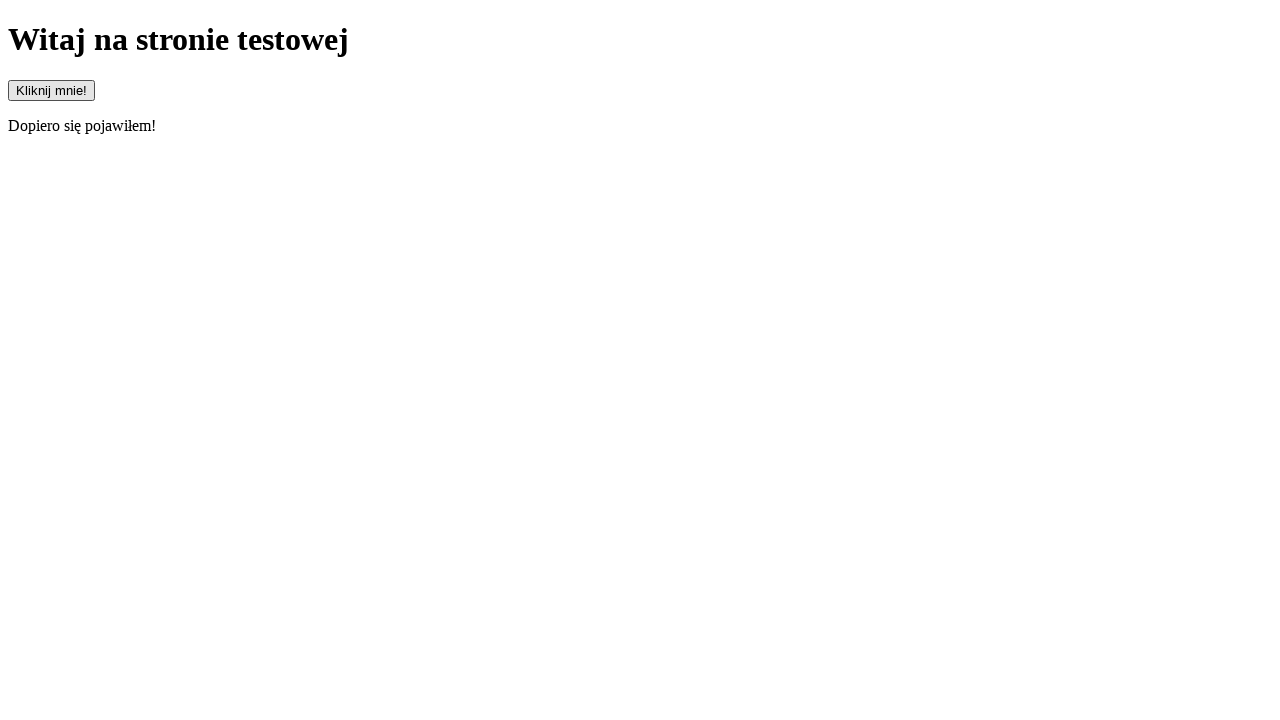

Verified paragraph text matches expected value 'Dopiero się pojawiłem!'
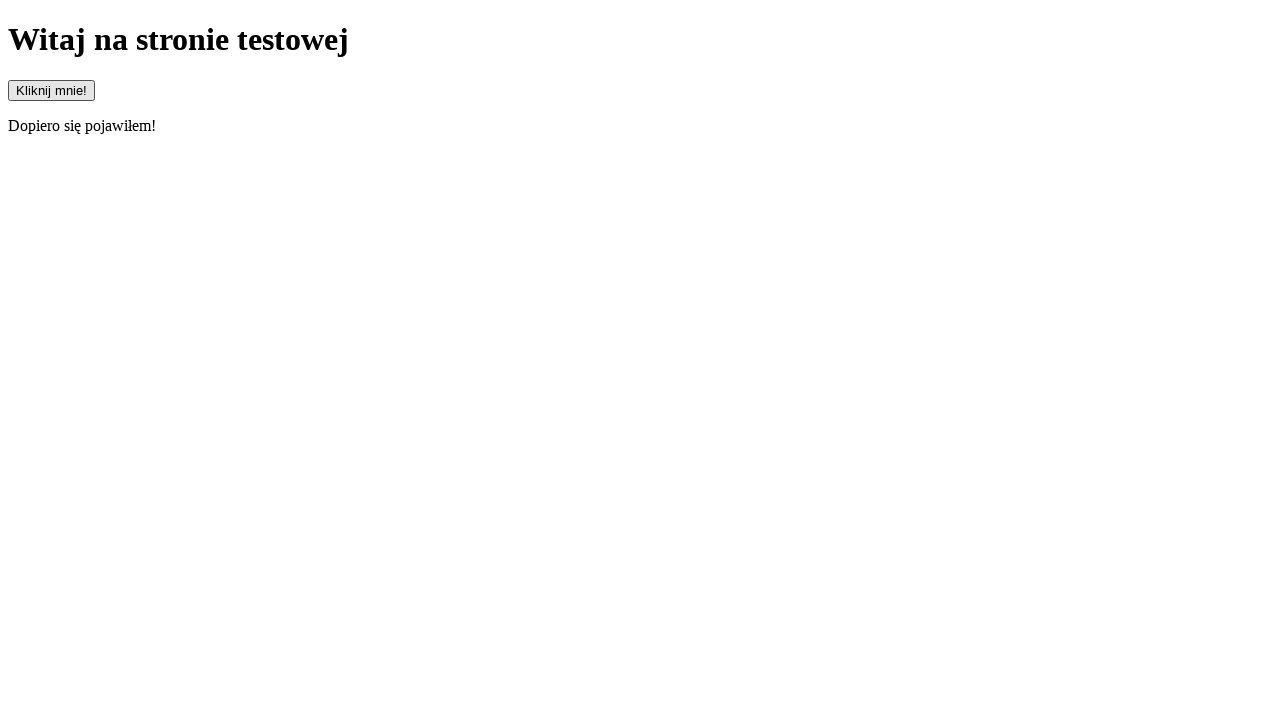

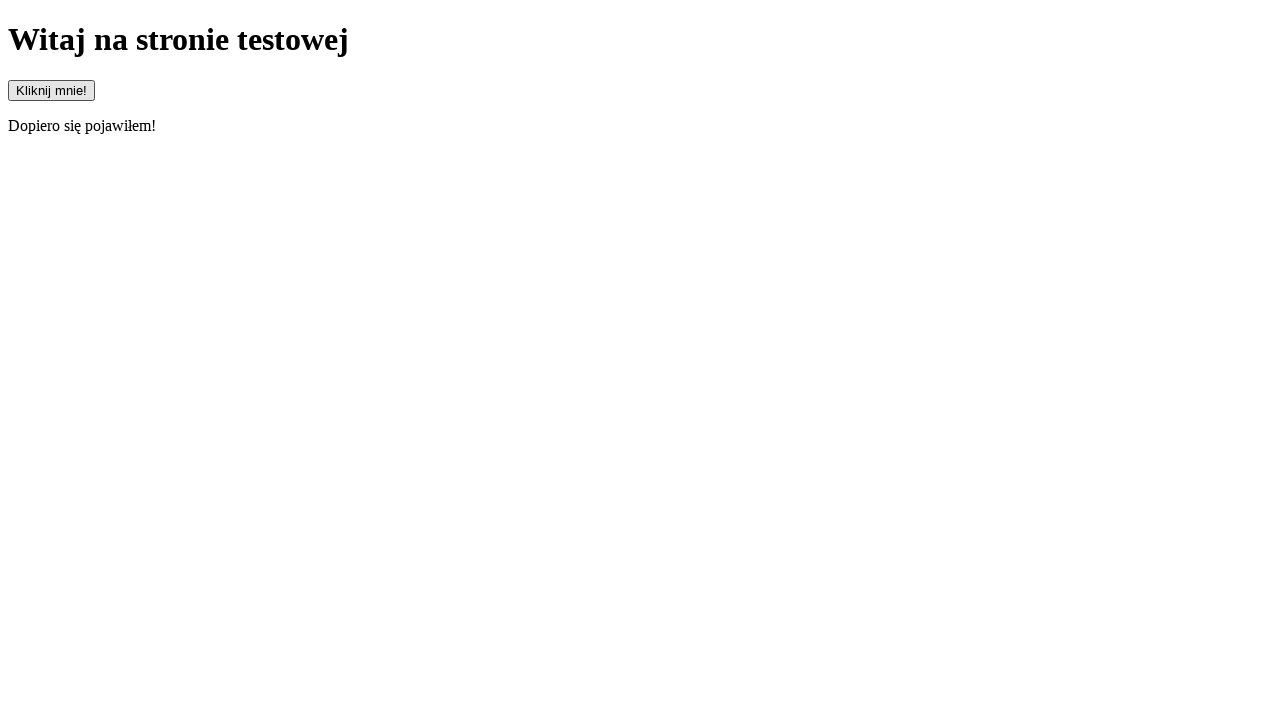